Tests a simple form submission by filling in first name and last name fields, then clicking the submit button

Starting URL: https://trytestingthis.netlify.app/

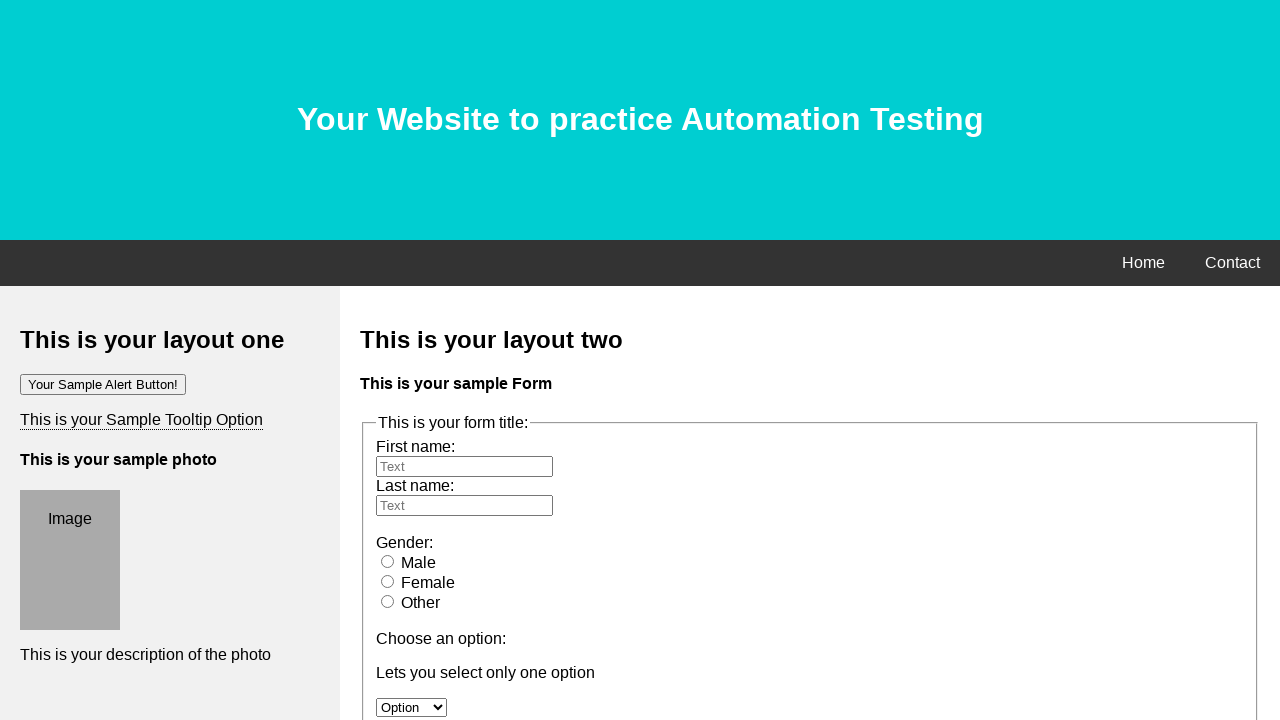

Filled first name field with 'Suvrit' on #fname
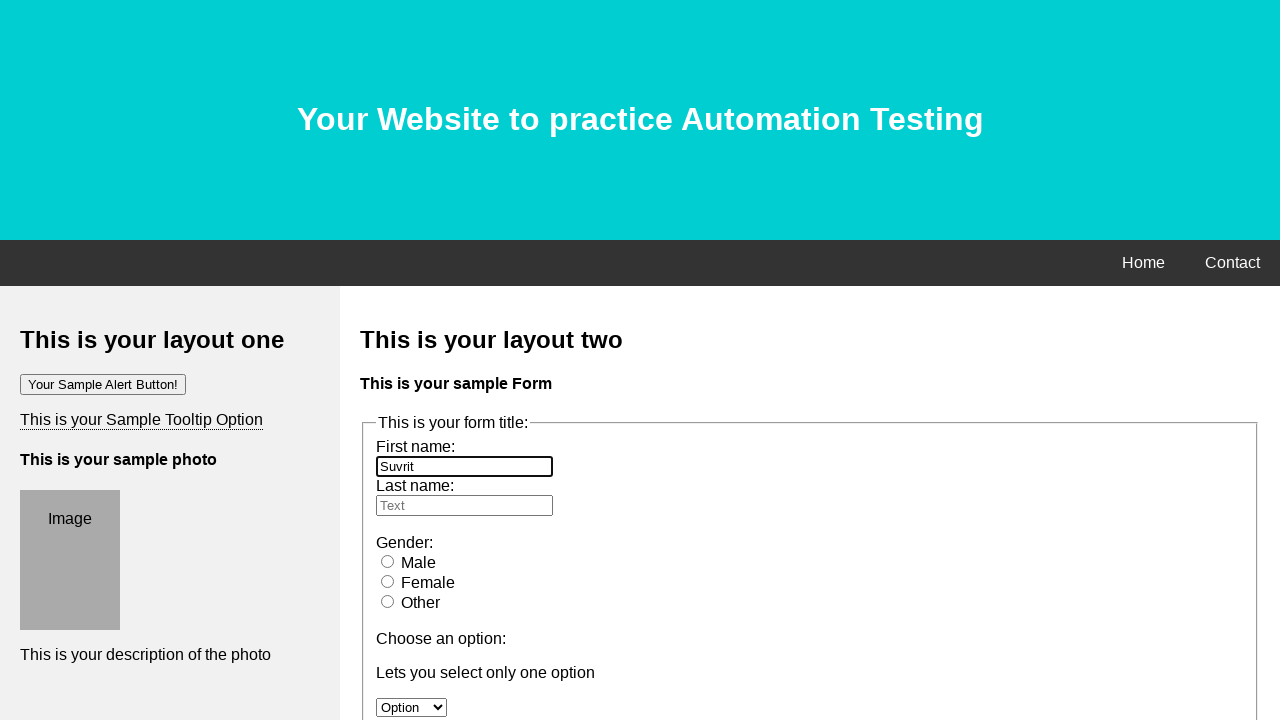

Filled last name field with 'Arora' on #lname
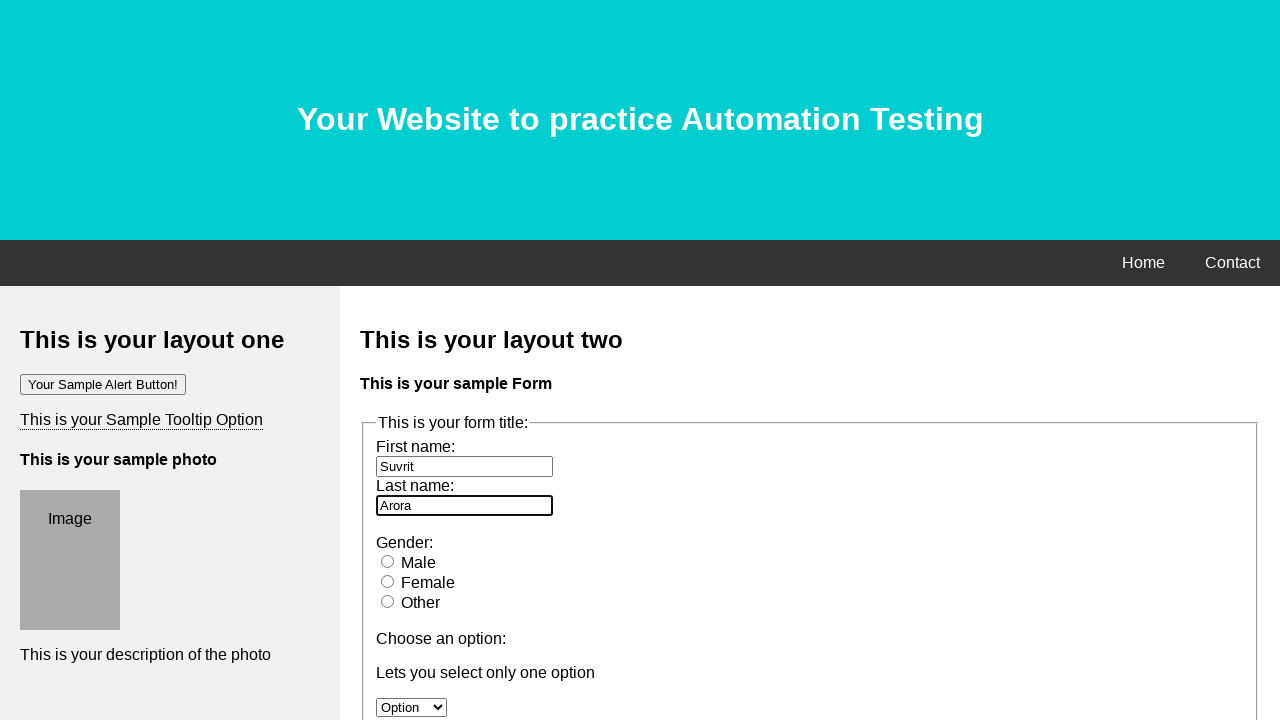

Clicked Submit button to submit the form at (404, 361) on xpath=//button[text()=' Submit']
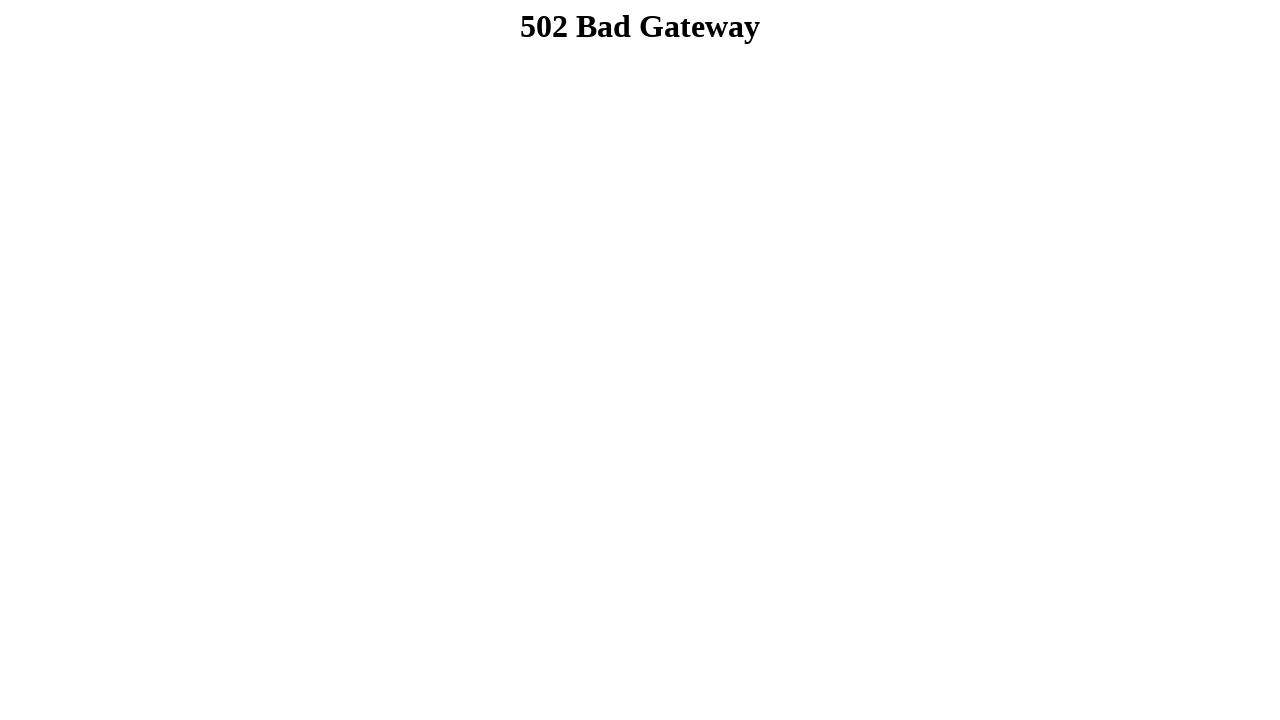

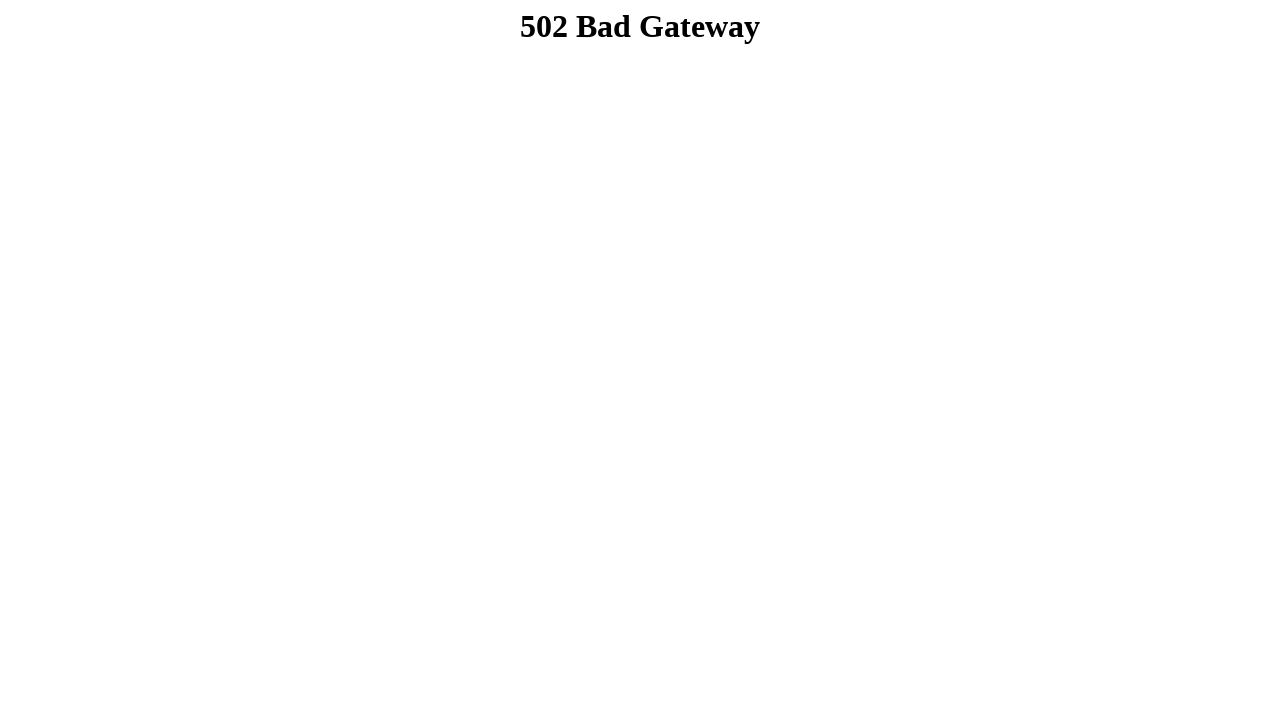